Selects a checkbox using ID locator by clicking on the hobbies checkbox

Starting URL: https://demoqa.com/automation-practice-form

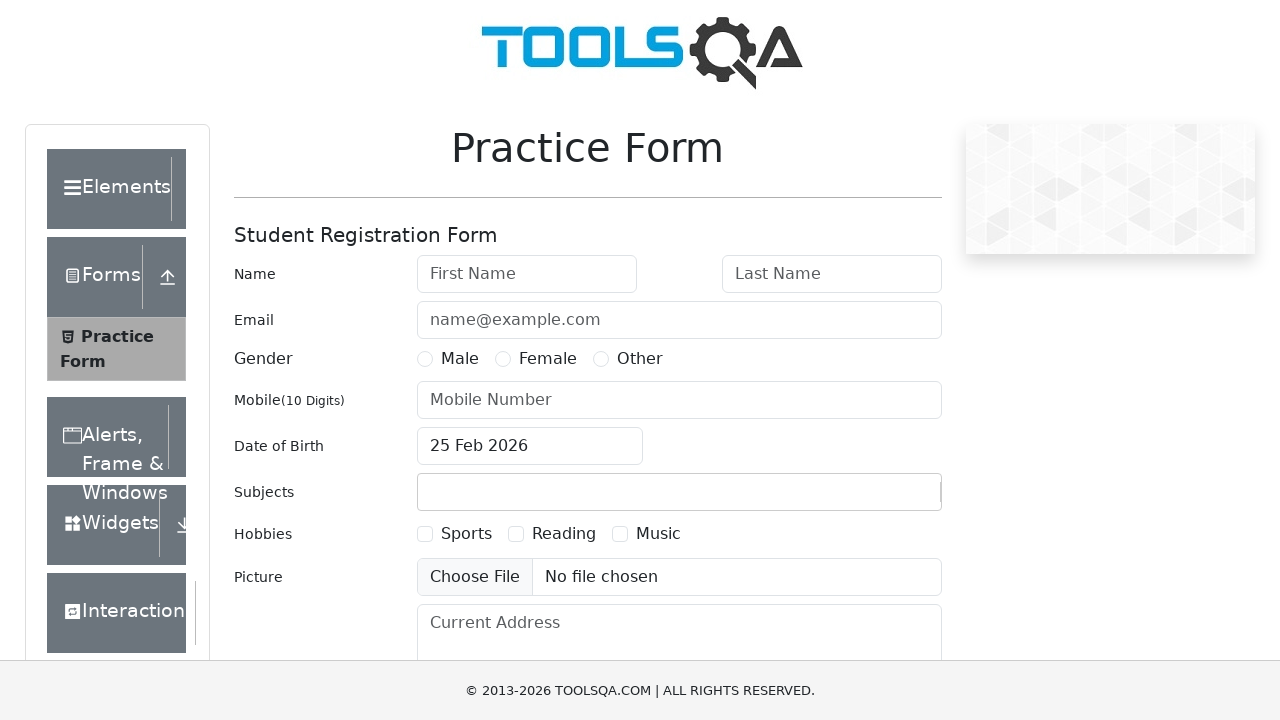

Navigated to automation practice form page
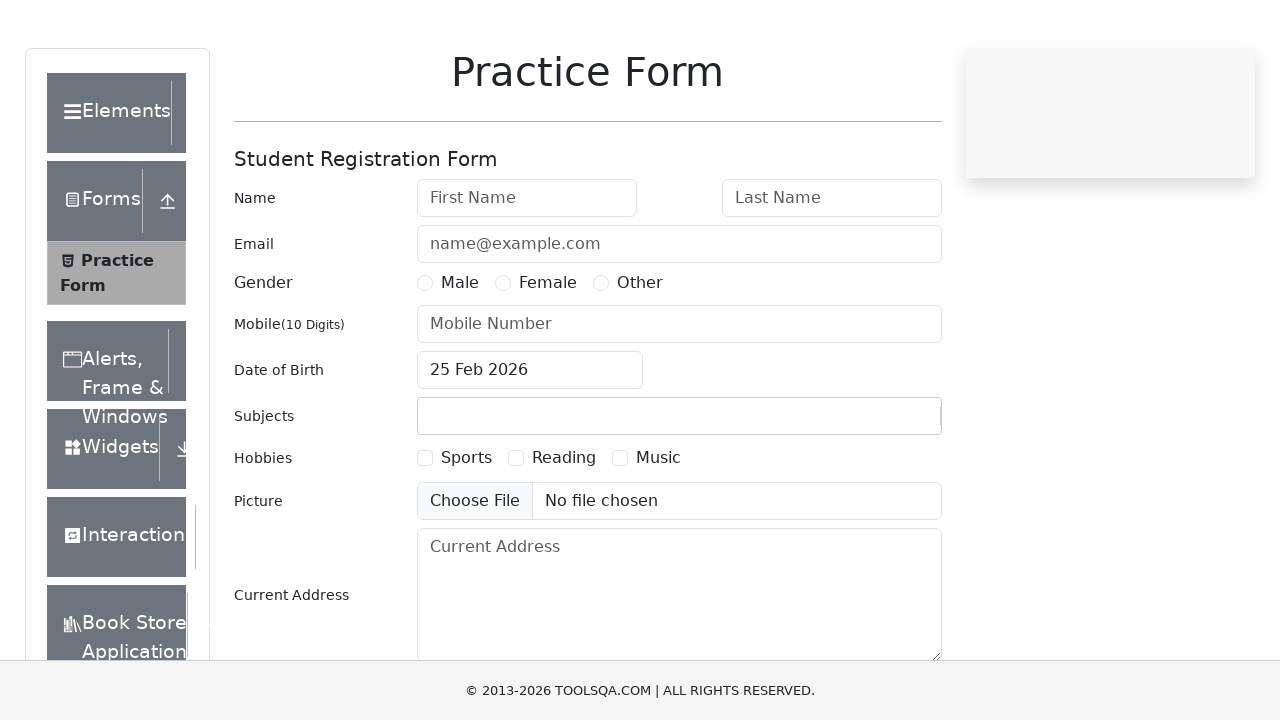

Selected hobbies checkbox by clicking on ID locator at (425, 534) on #hobbies-checkbox-1
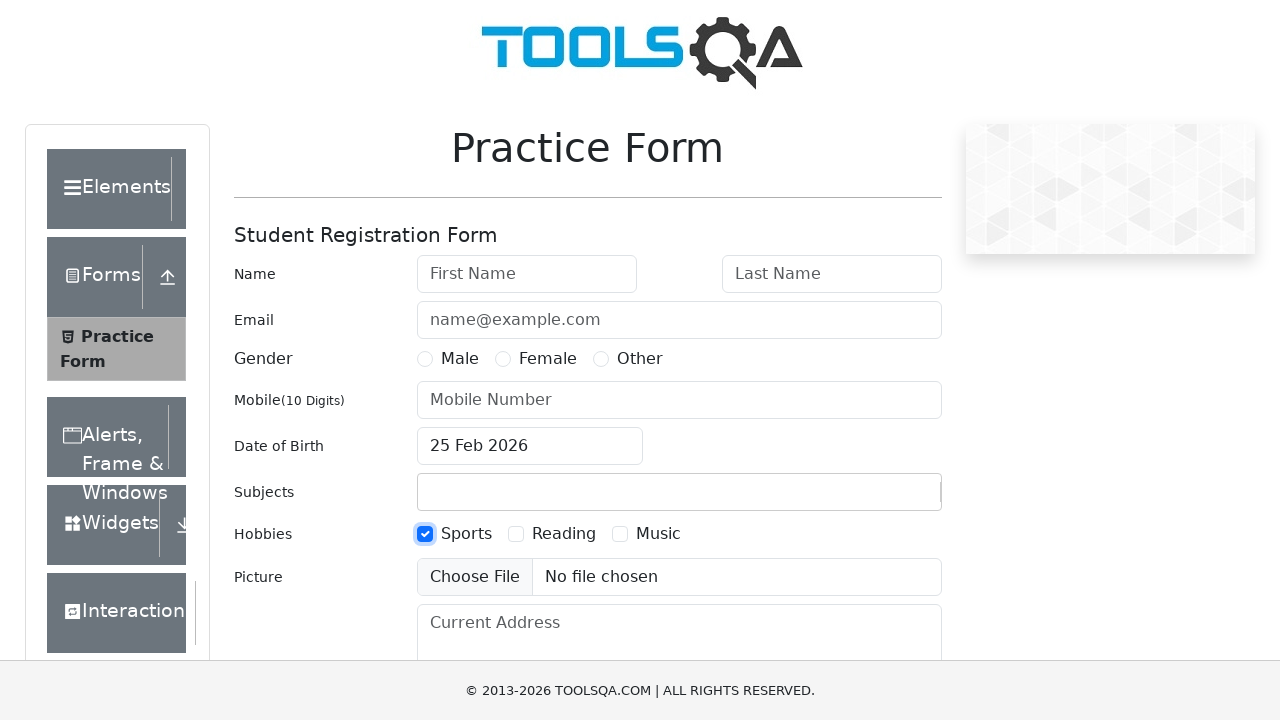

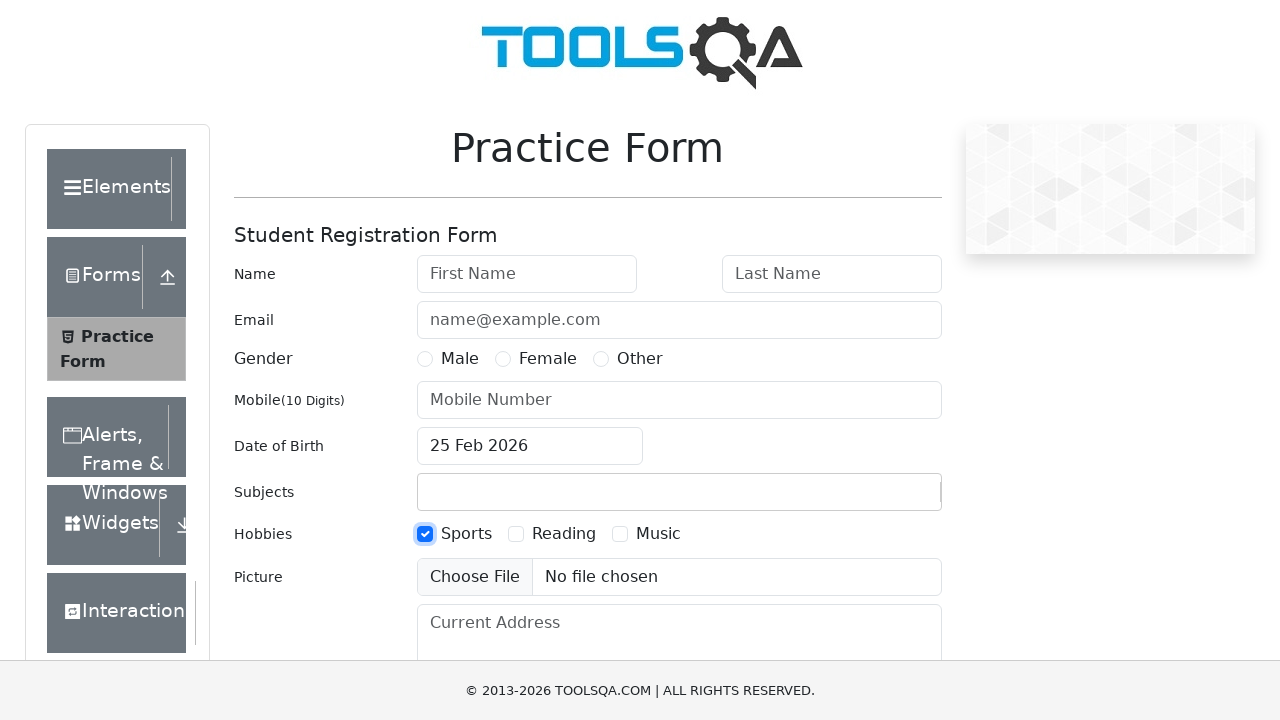